Tests autocomplete functionality by typing a partial search term "ind" into an autocomplete field and navigating through suggestions using arrow keys

Starting URL: https://rahulshettyacademy.com/AutomationPractice/

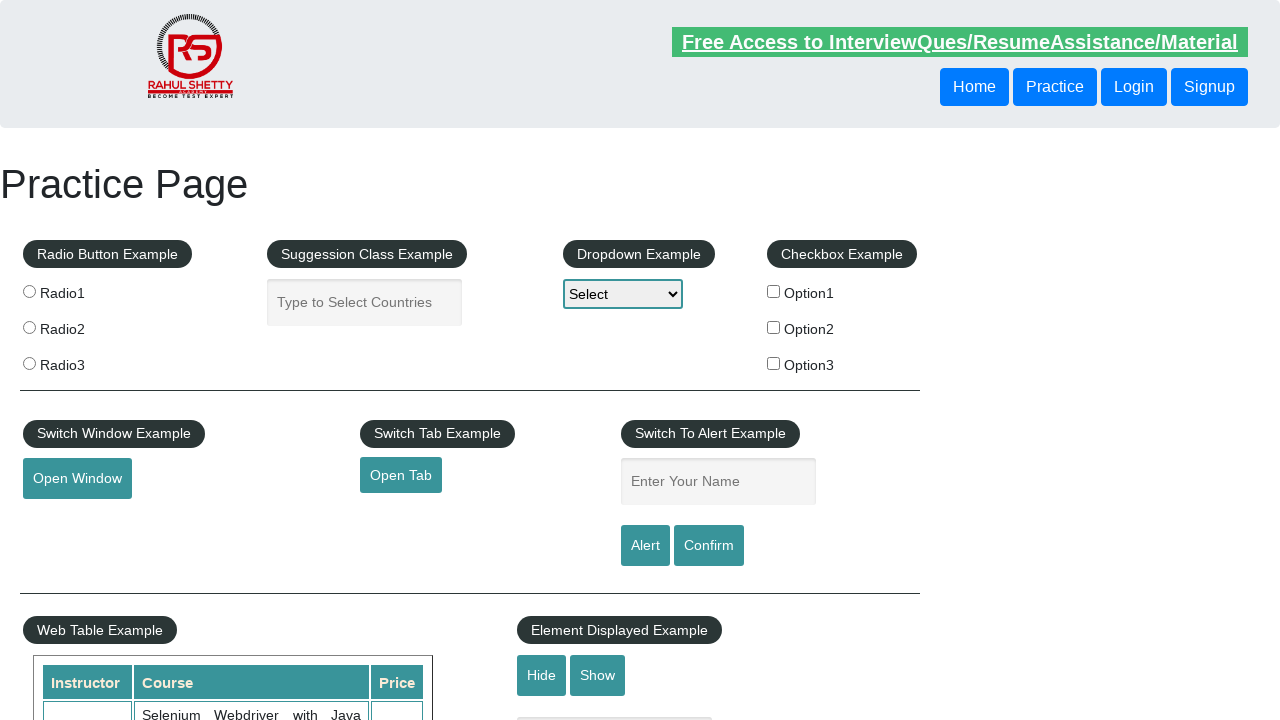

Typed 'ind' into autocomplete field on #autocomplete
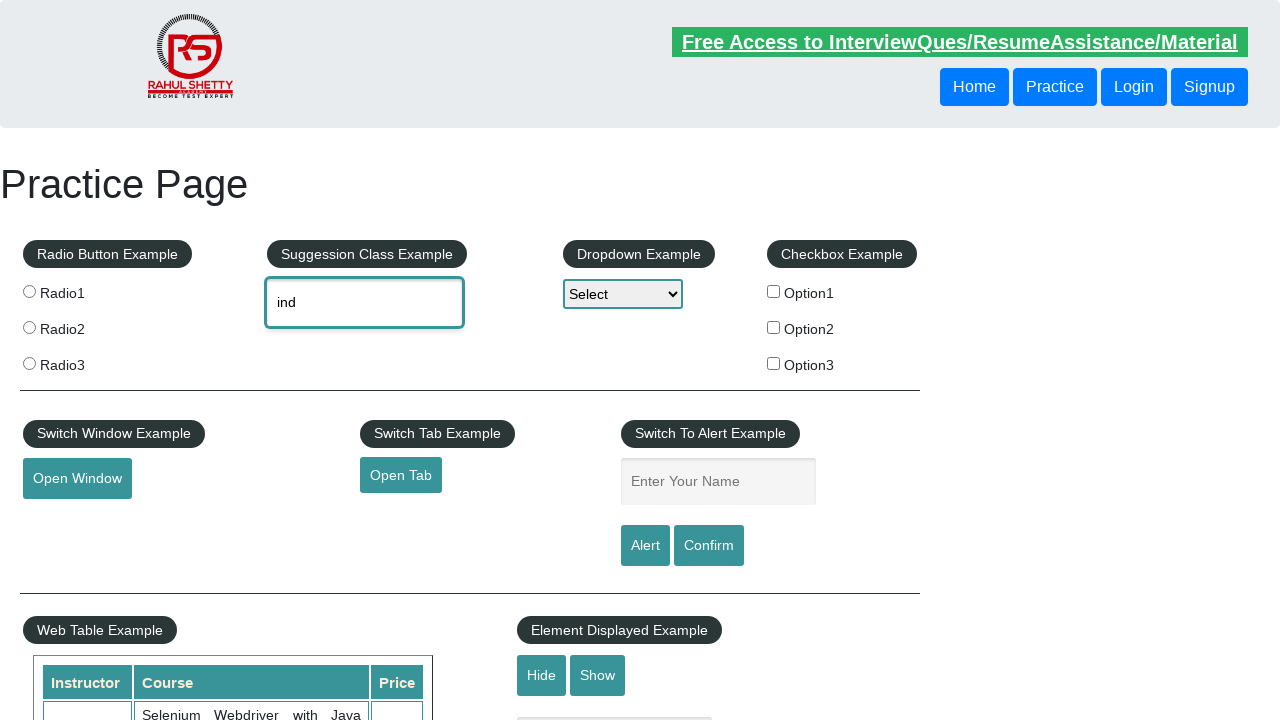

Waited 2 seconds for autocomplete suggestions to appear
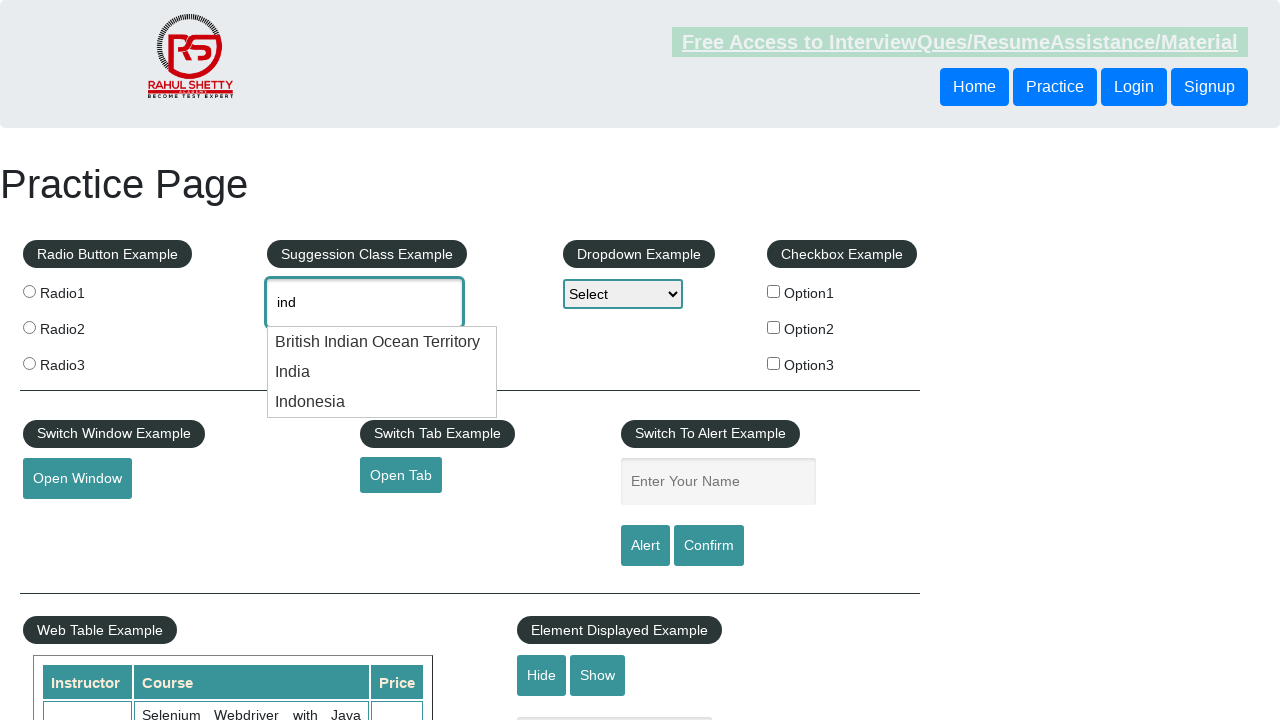

Pressed ArrowDown to navigate to first suggestion on #autocomplete
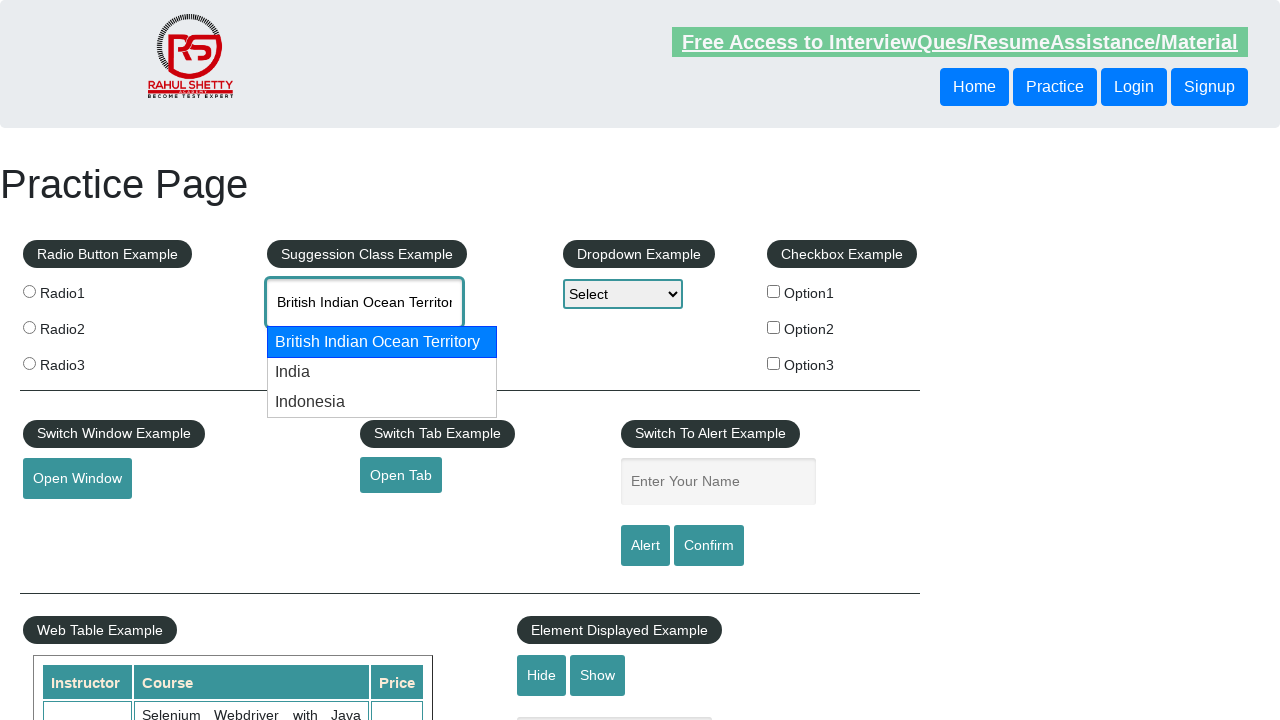

Pressed ArrowDown to navigate to second suggestion on #autocomplete
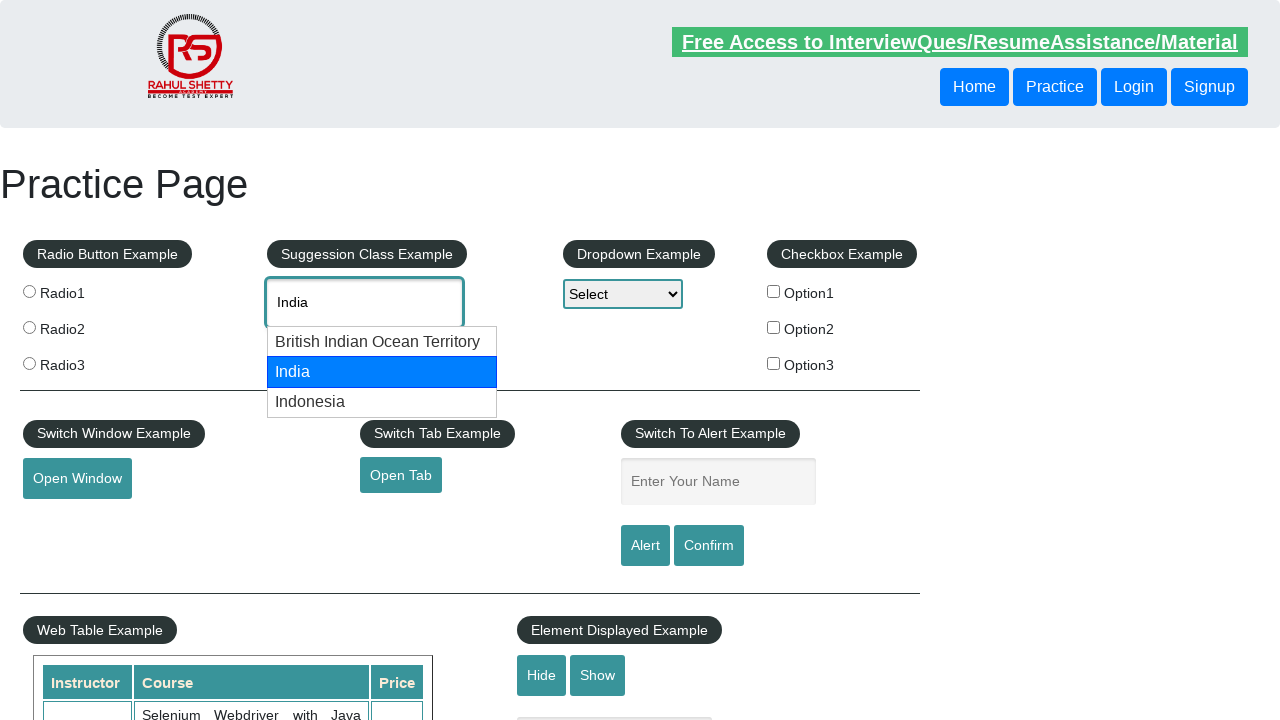

Retrieved autocomplete field value: None
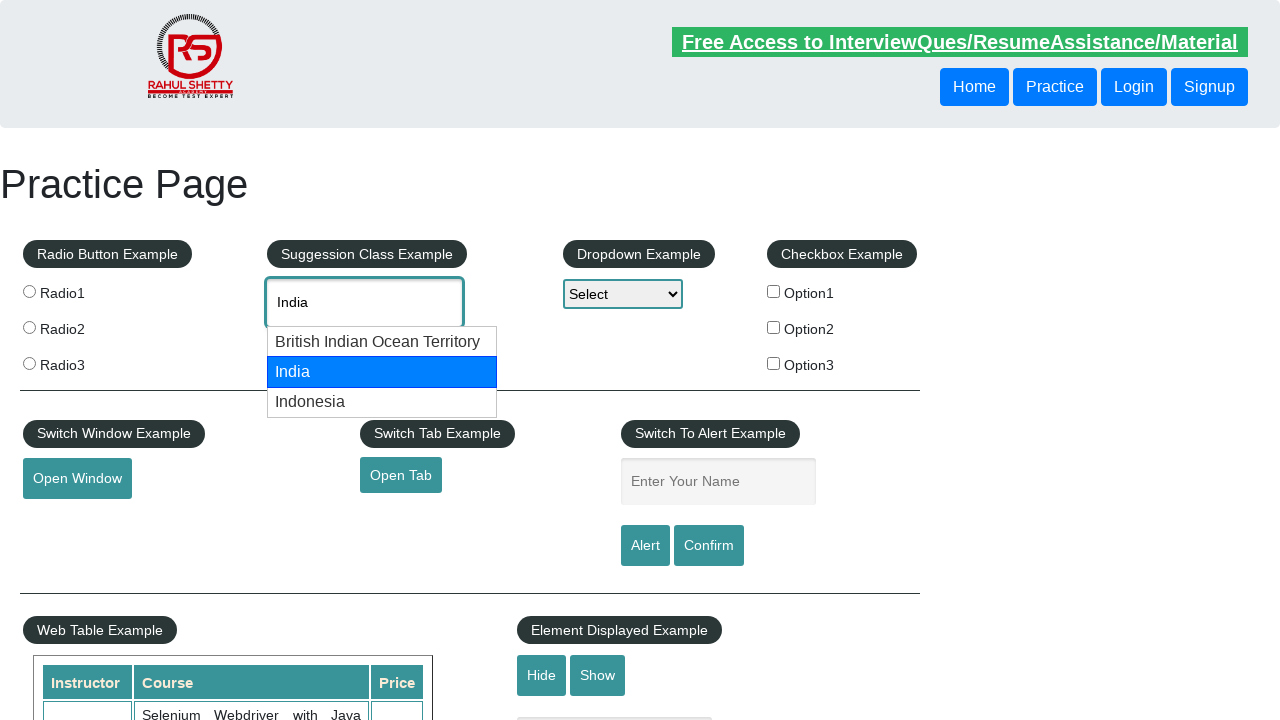

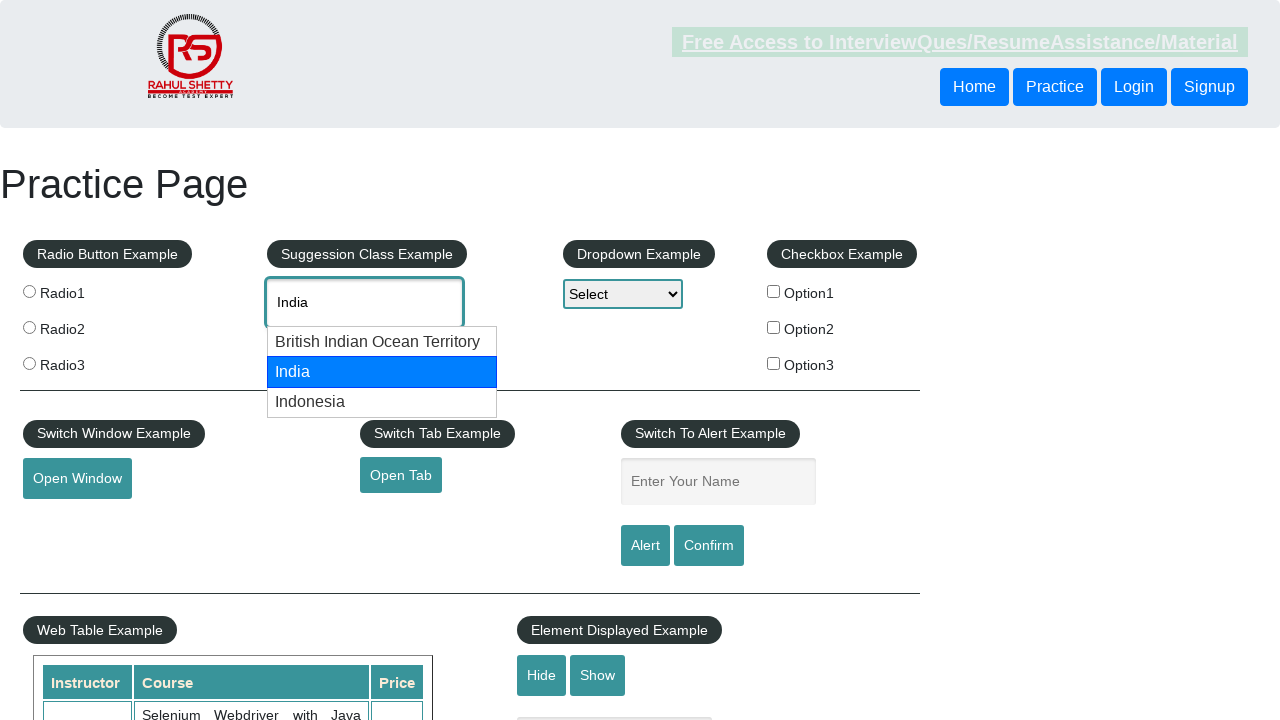